Tests various button interactions including clicking buttons, checking if a button is disabled, getting button location and size, and clicking an image button

Starting URL: http://www.leafground.com/button.xhtml

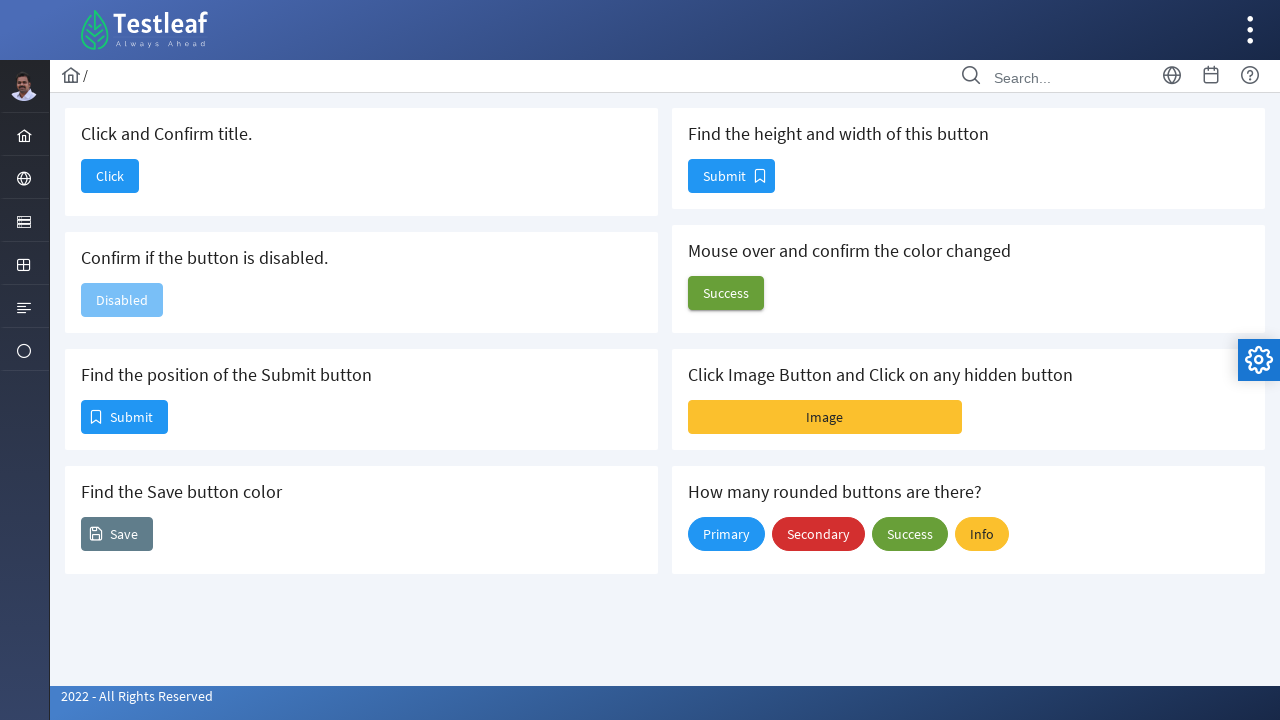

Clicked the first button at (110, 176) on xpath=//button[@id='j_idt88:j_idt90']/span
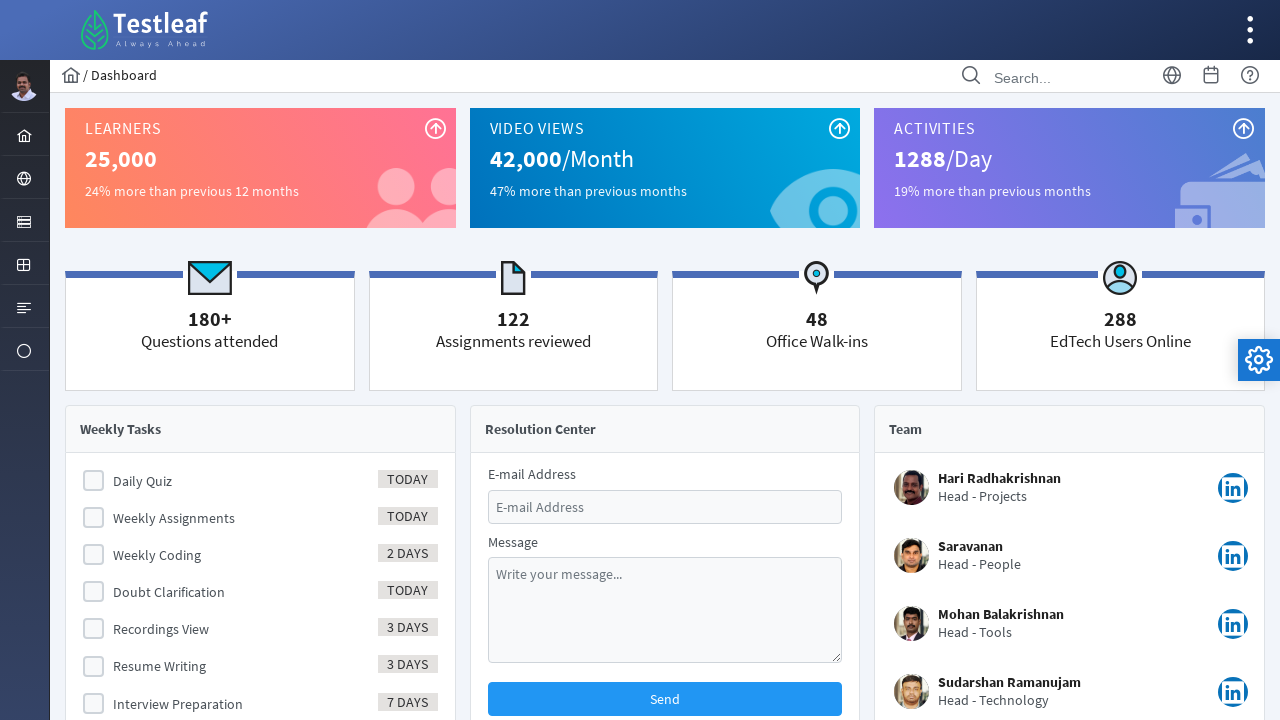

Navigated to button test page
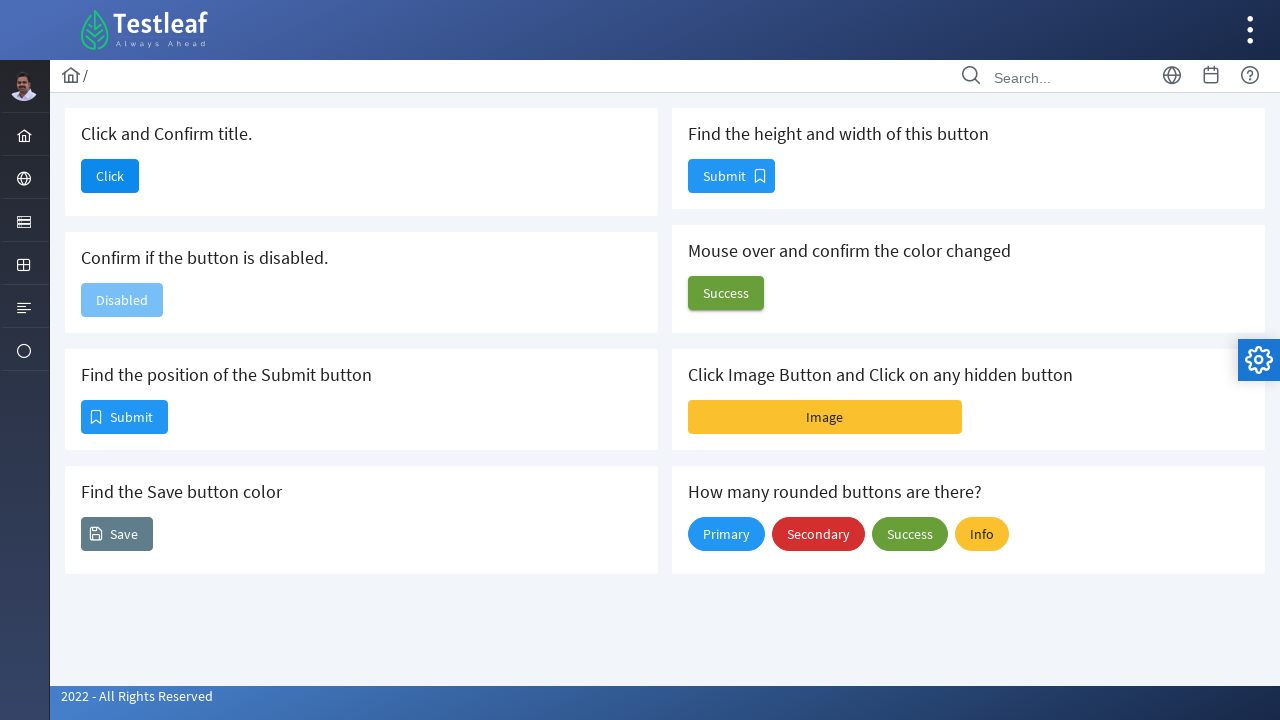

Waited for page to fully load
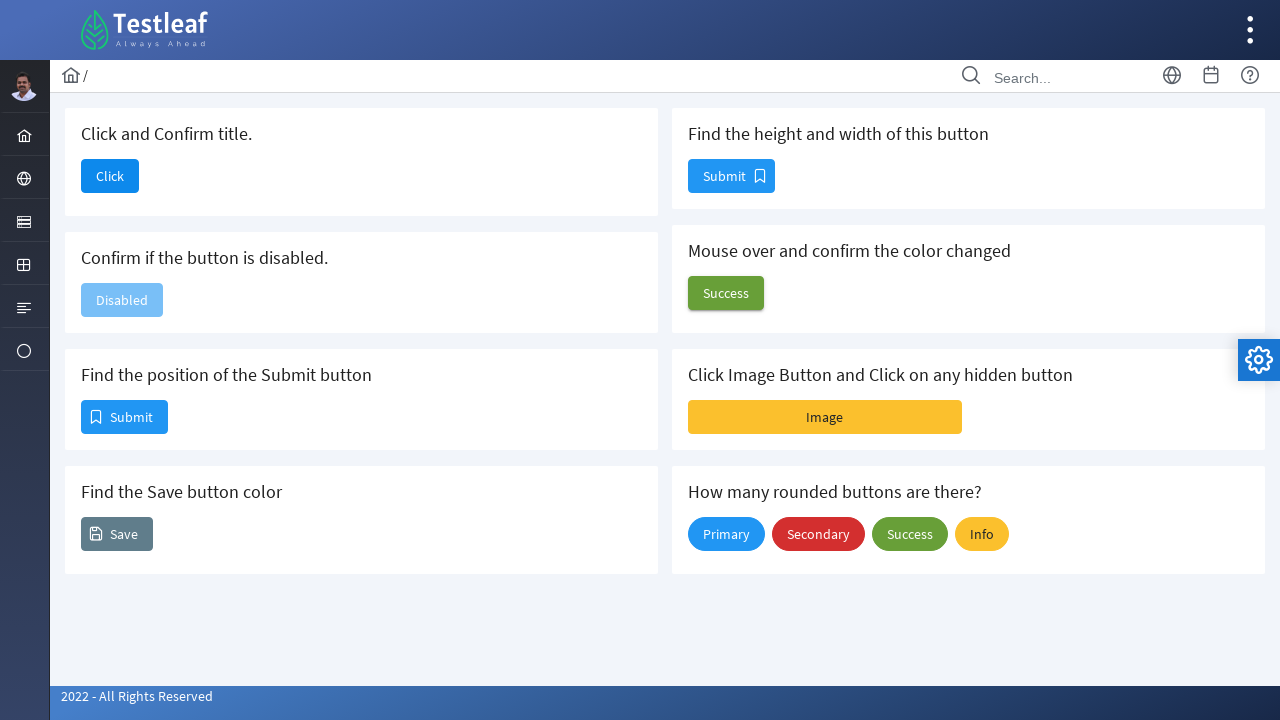

Checked if button is disabled: True
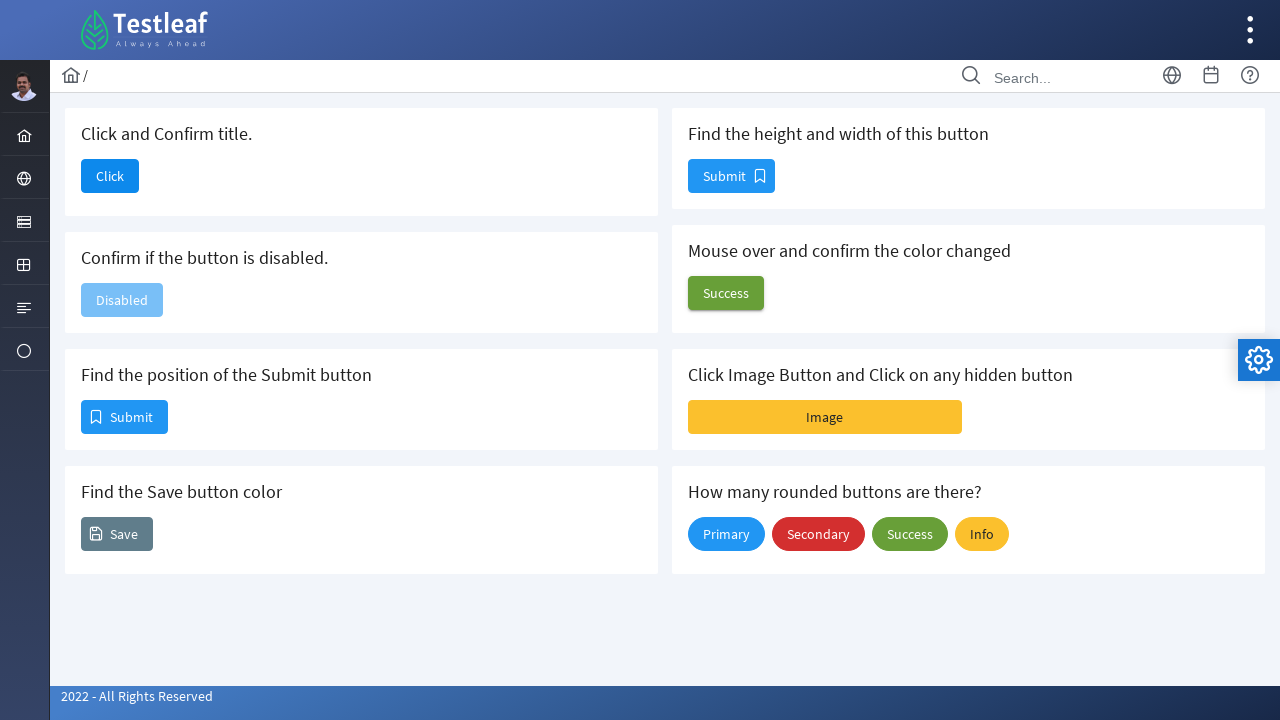

Retrieved position button location: x=81, y=400
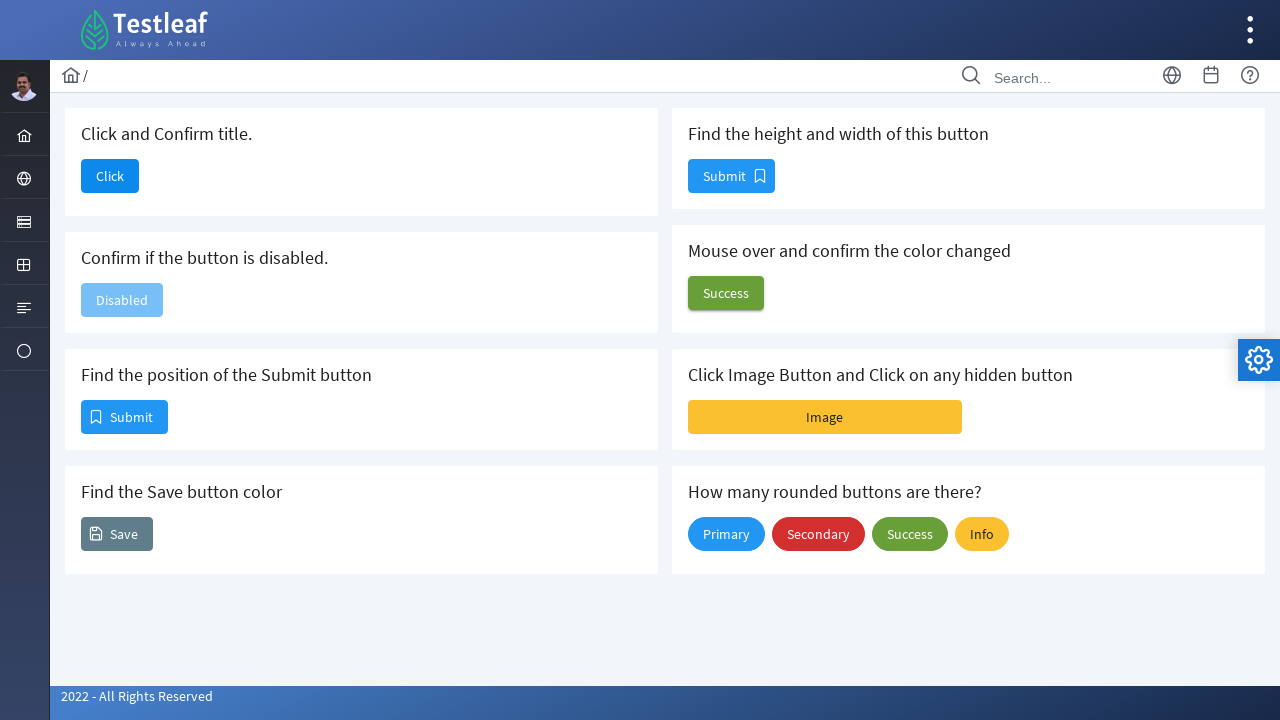

Retrieved size button dimensions: width=87, height=34
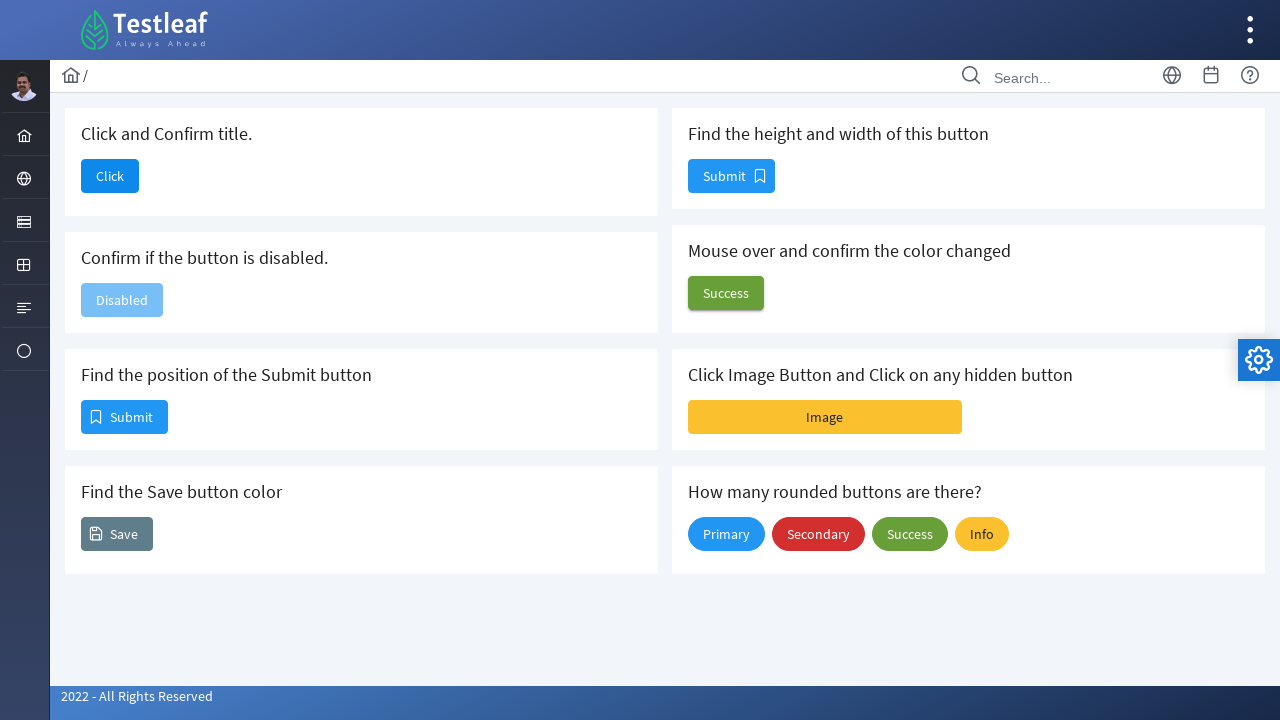

Clicked the image button at (825, 417) on xpath=//button[@id='j_idt88:j_idt102:imageBtn']/span
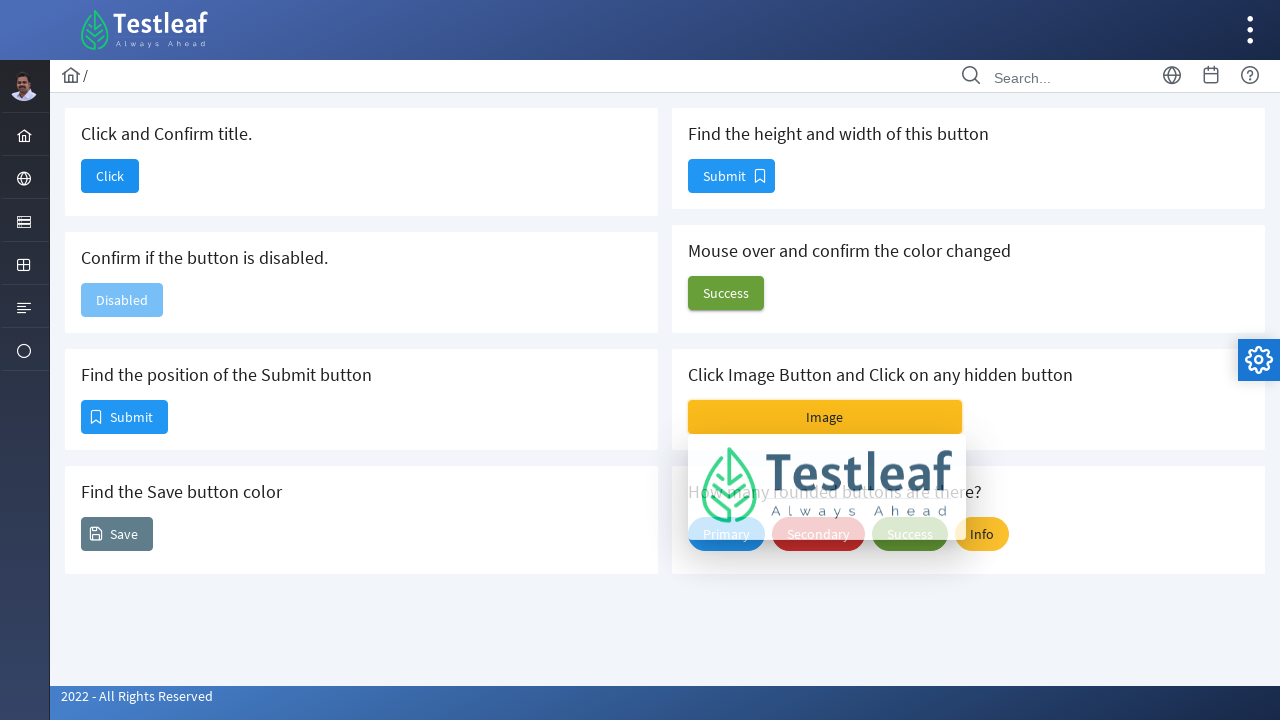

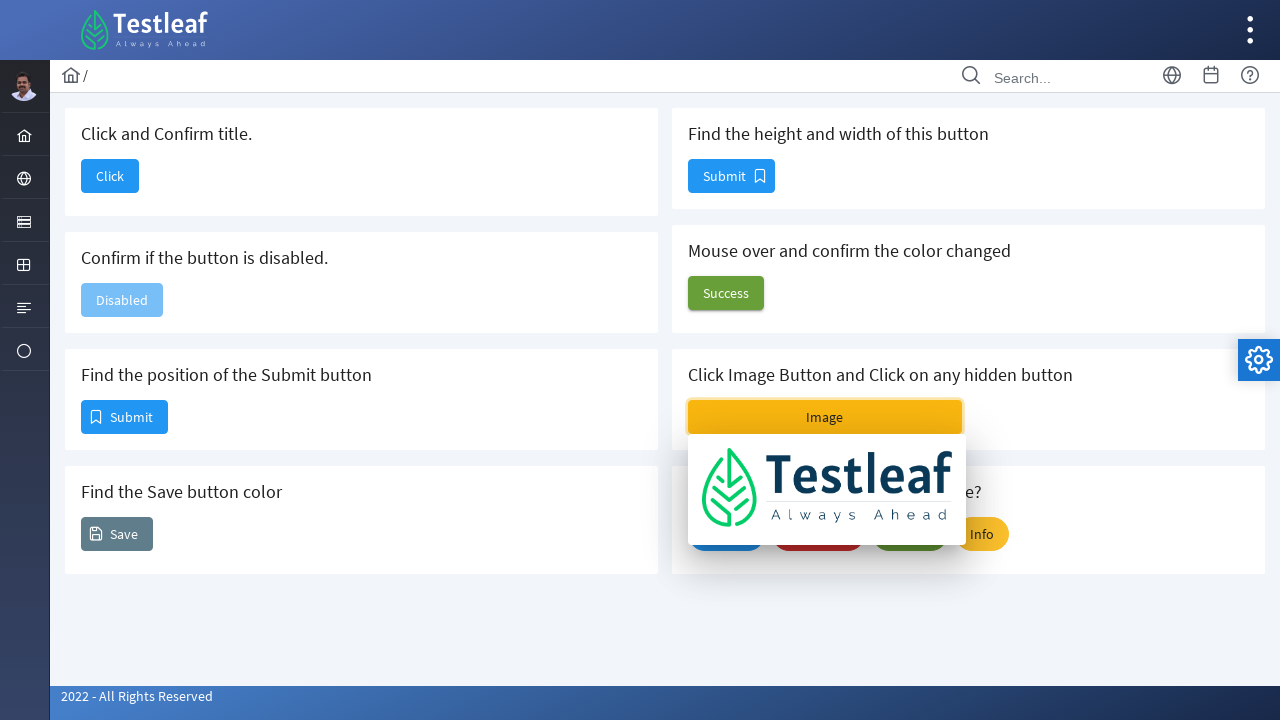